Tests Context Menu functionality by right-clicking on the designated area and handling the alert

Starting URL: https://the-internet.herokuapp.com

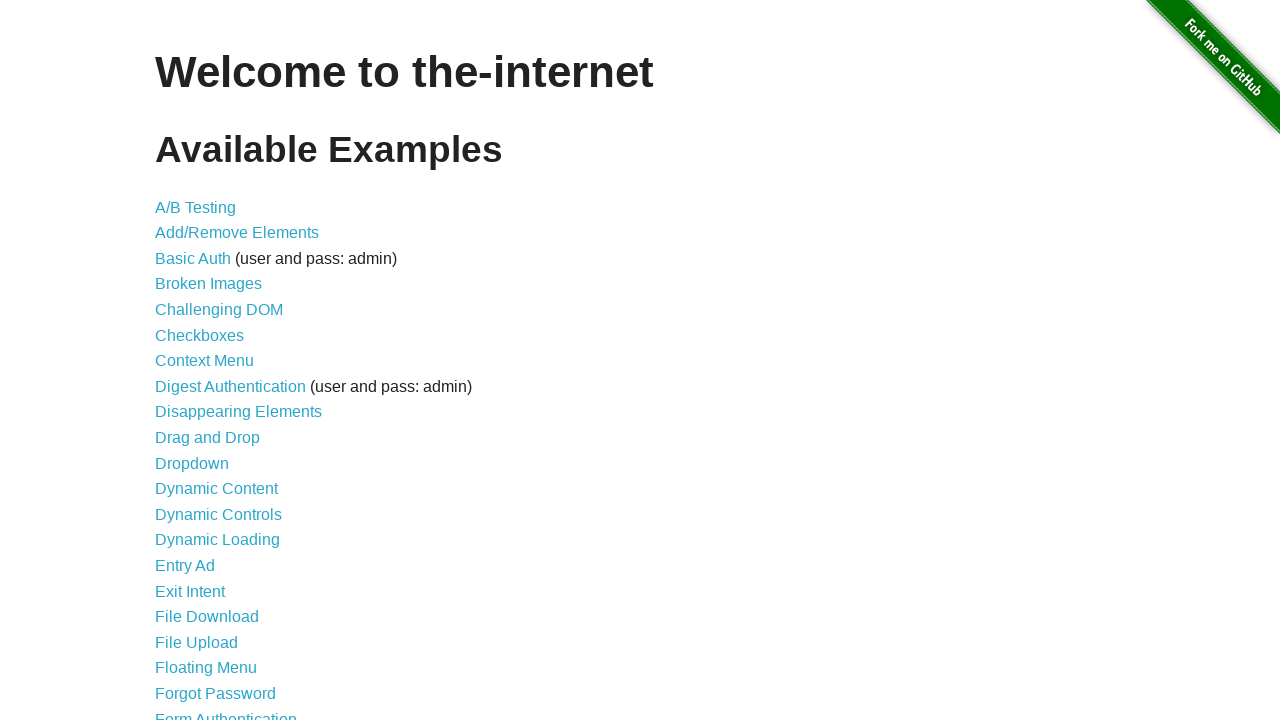

Clicked on Context Menu link at (204, 361) on a:text('Context Menu')
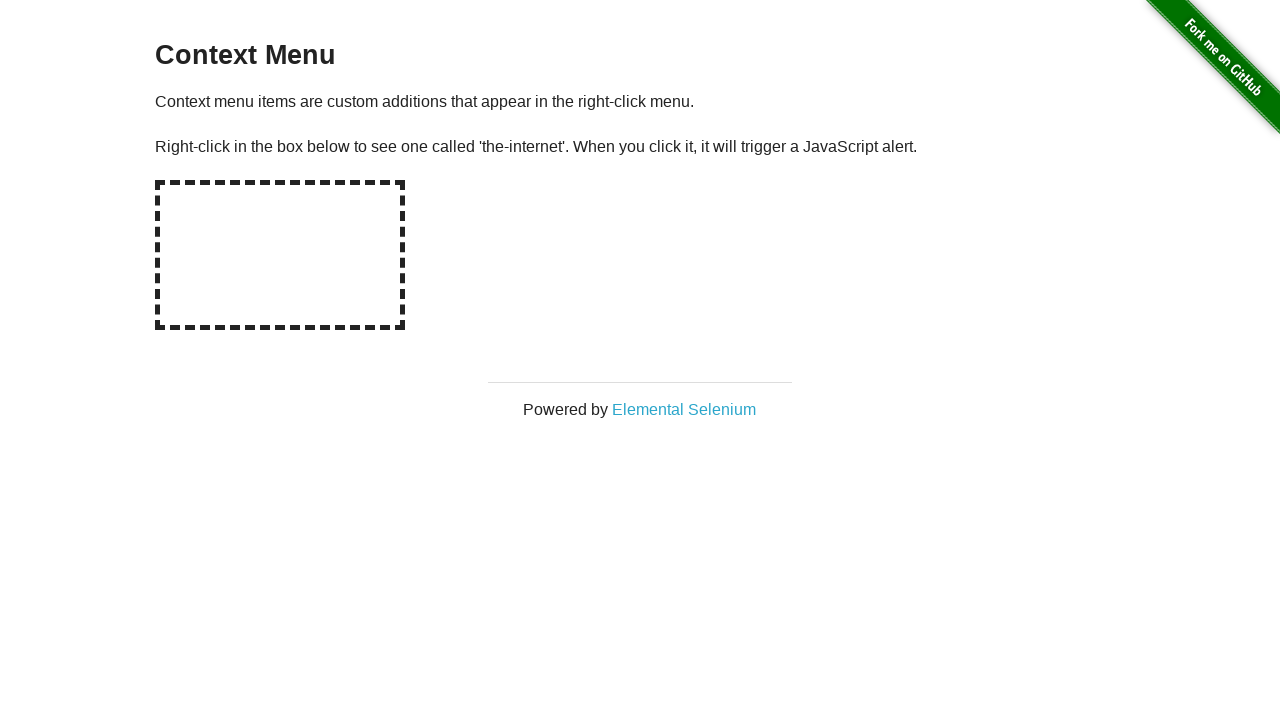

Hot-spot element loaded
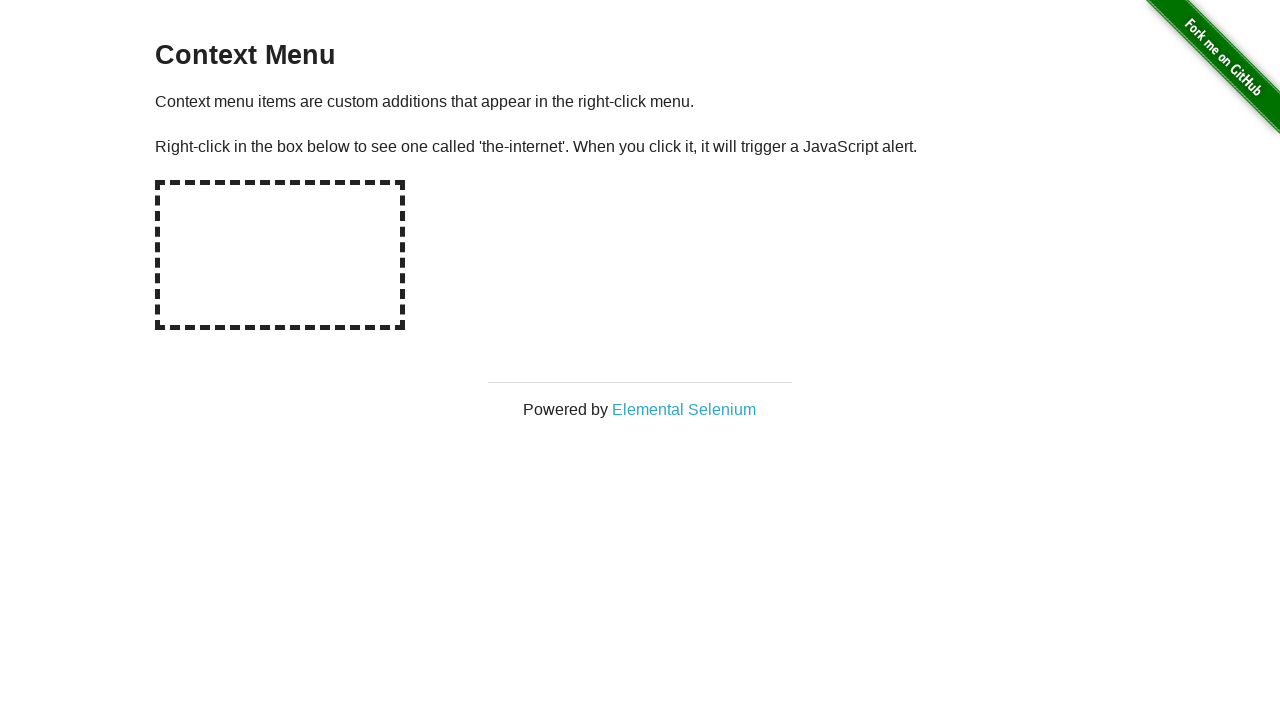

Right-clicked on the hot-spot area to trigger context menu at (280, 255) on #hot-spot
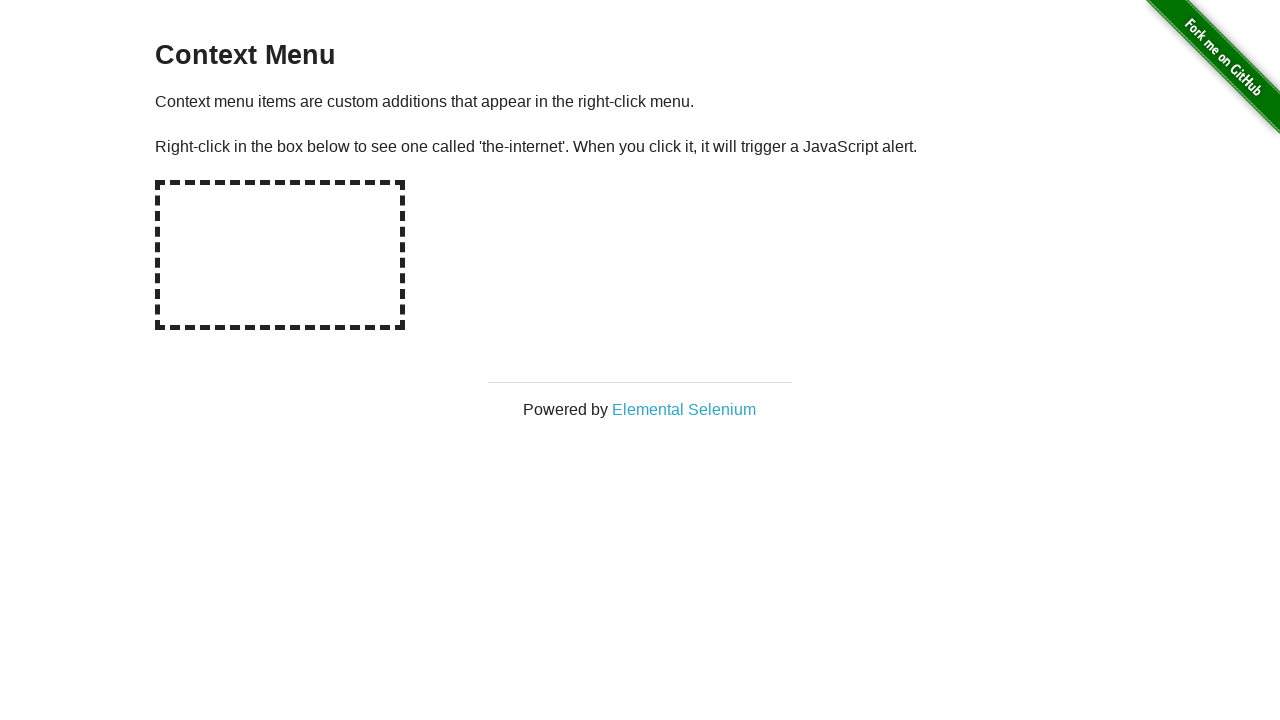

Set up dialog handler to accept alerts
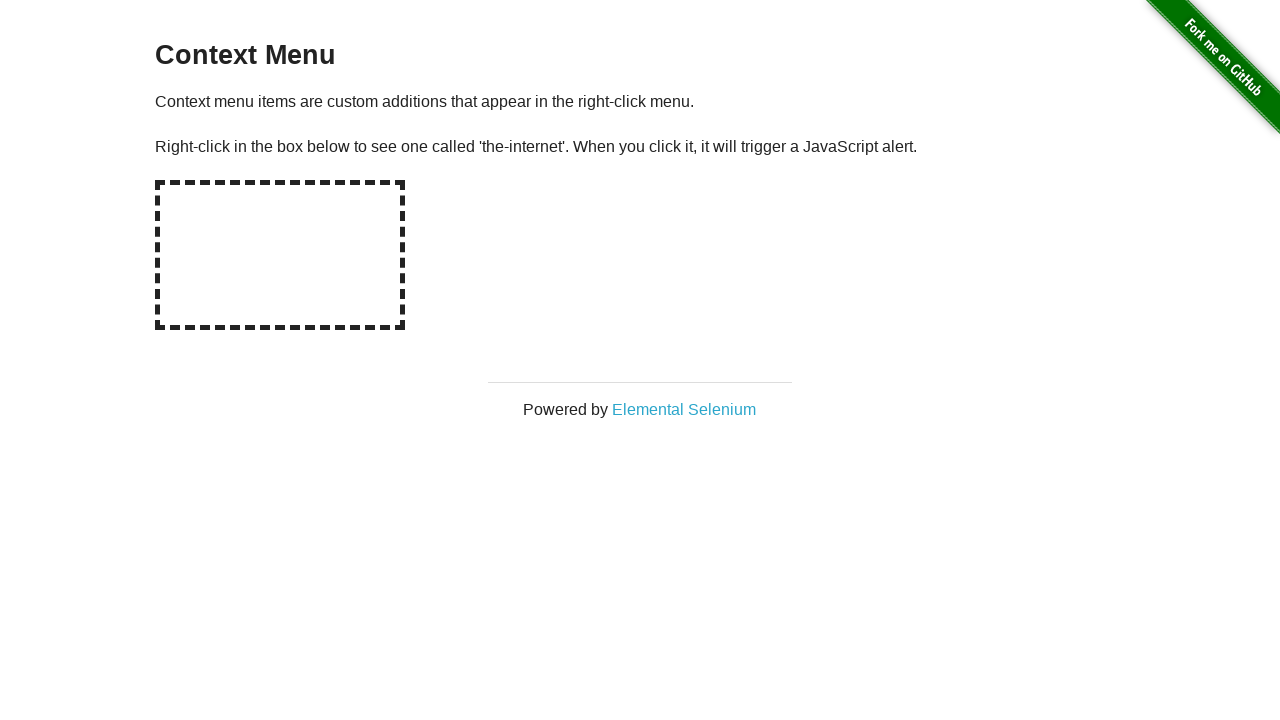

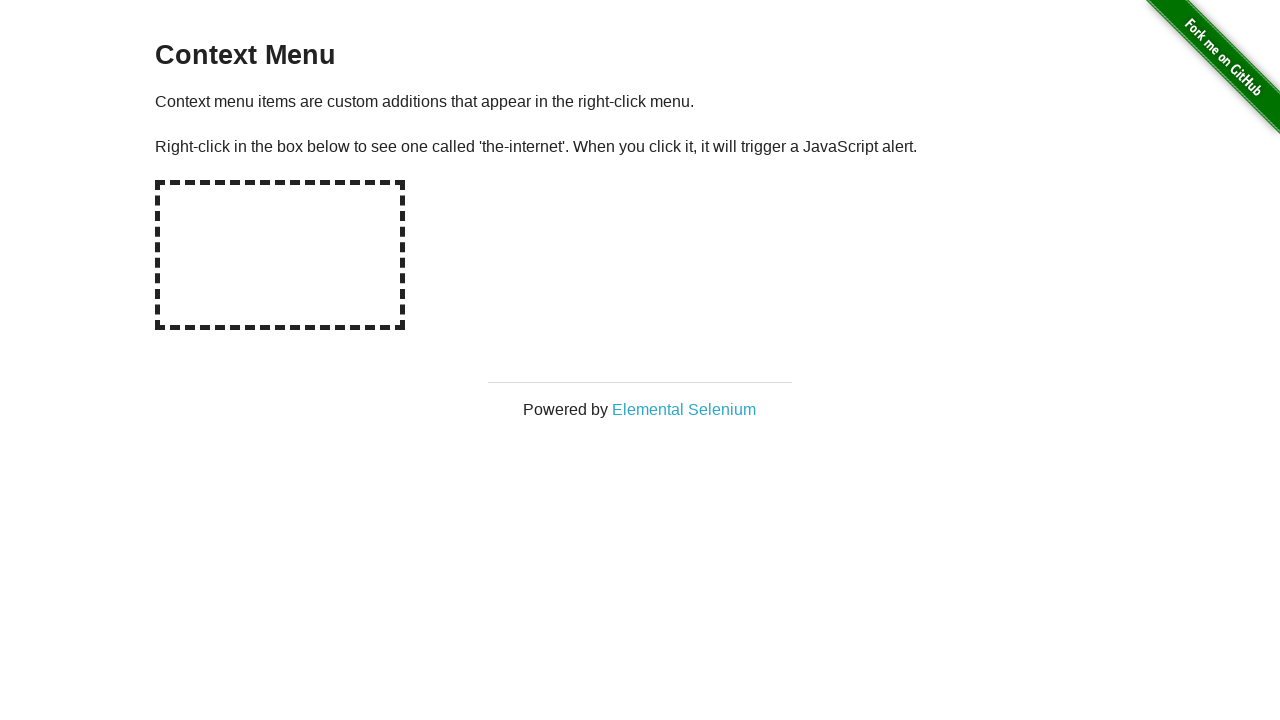